Tests the Python.org website search functionality by entering "pycon" in the search box, submitting the search, and verifying that results are found.

Starting URL: http://www.python.org

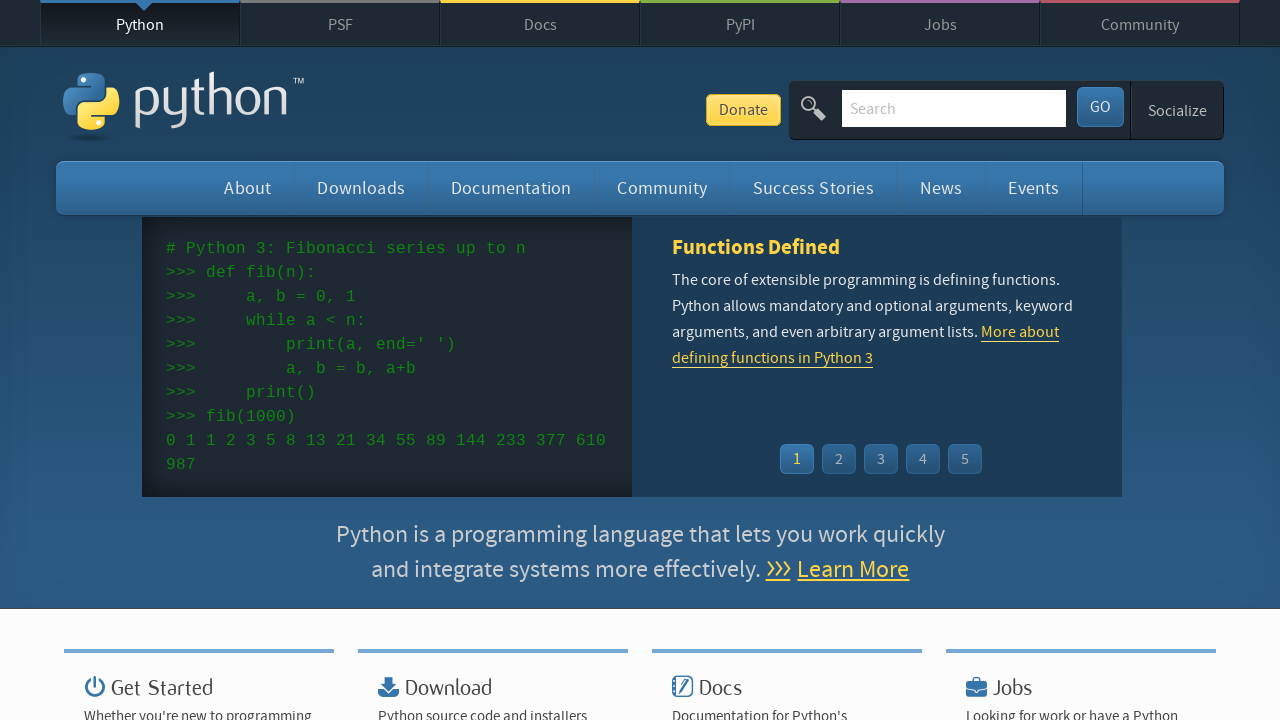

Verified 'Python' is in the page title
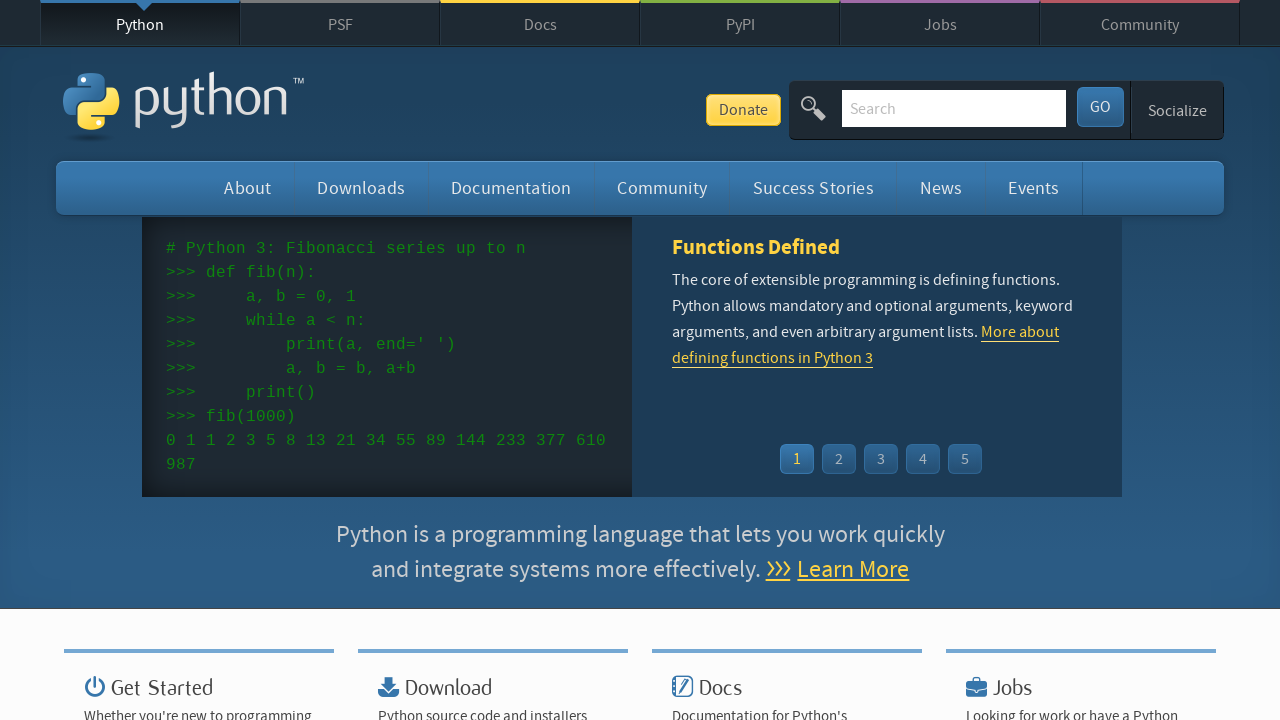

Filled search box with 'pycon' on input[name='q']
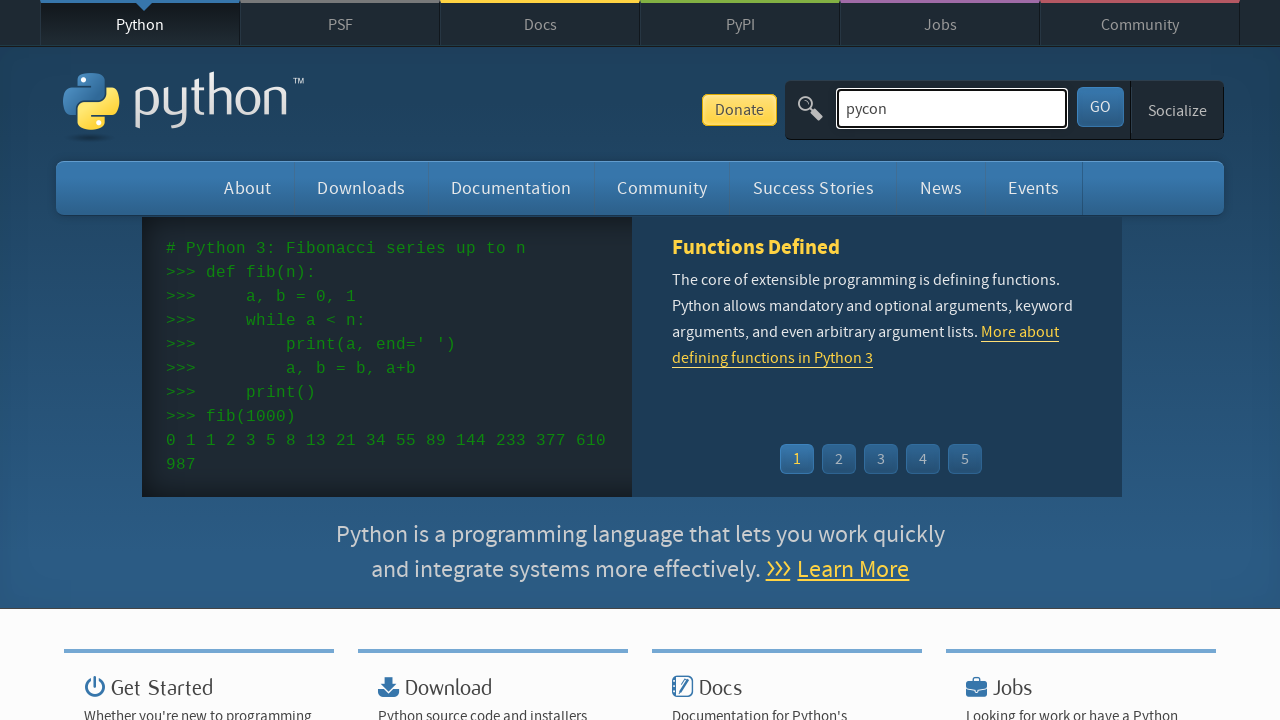

Pressed Enter to submit search on input[name='q']
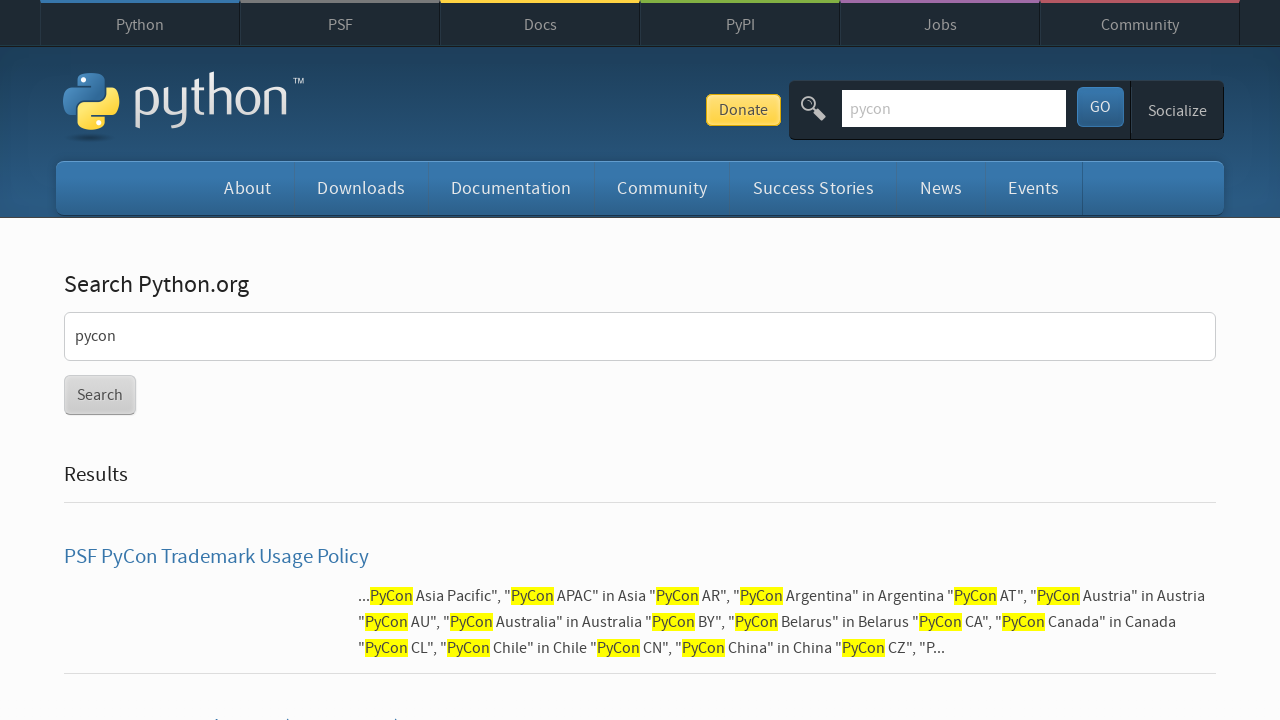

Waited for network to be idle after search submission
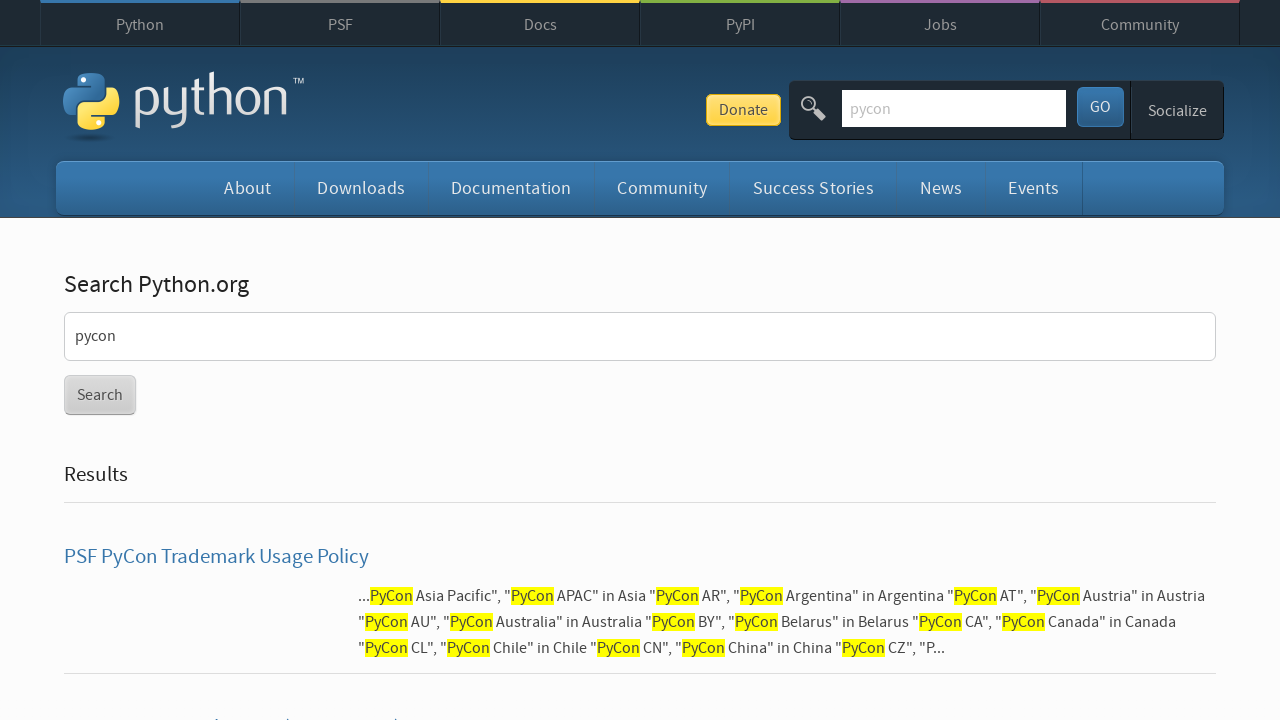

Verified that search results were found (no 'No results found' message)
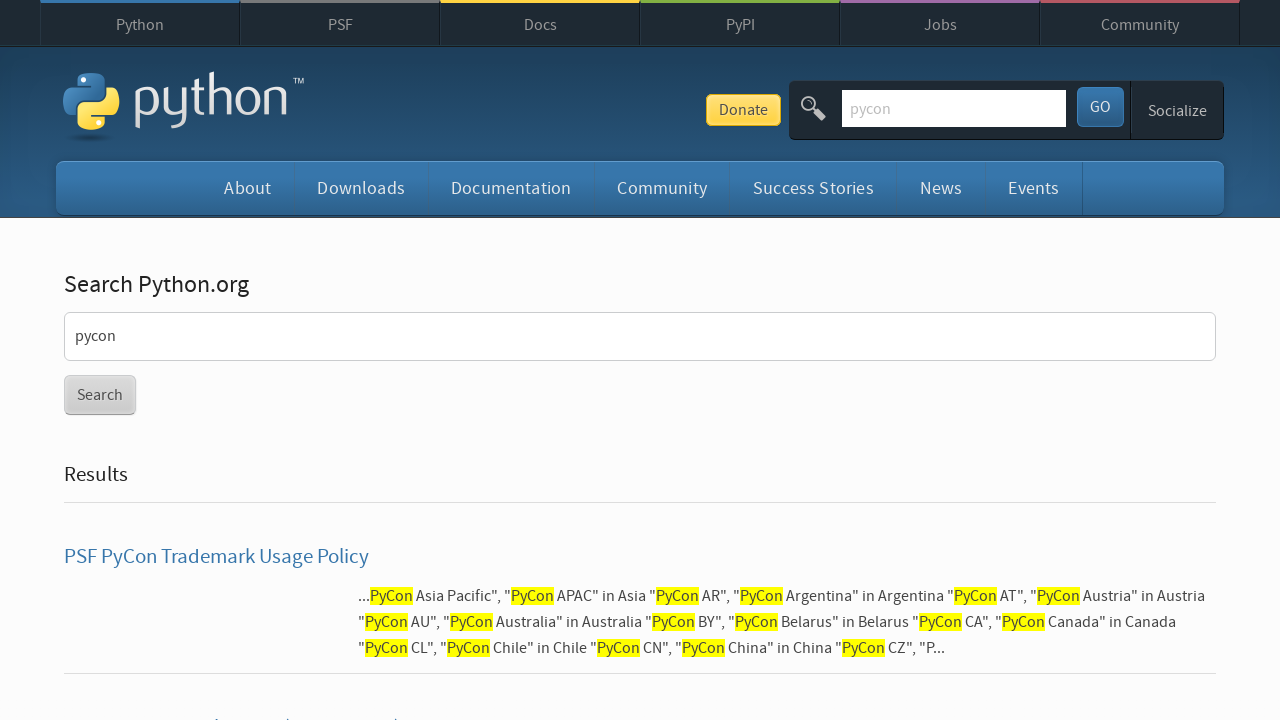

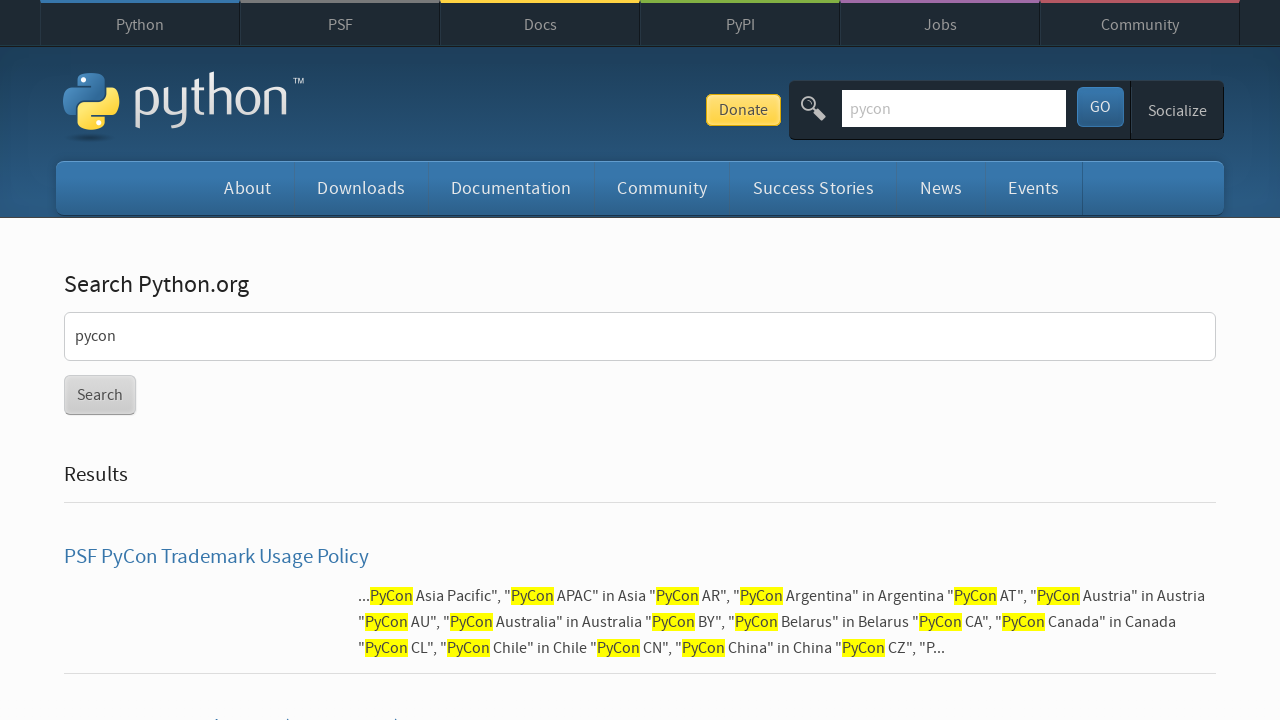